Tests drag and drop by offset functionality by dragging element A to the position of element B using coordinates

Starting URL: https://crossbrowsertesting.github.io/drag-and-drop

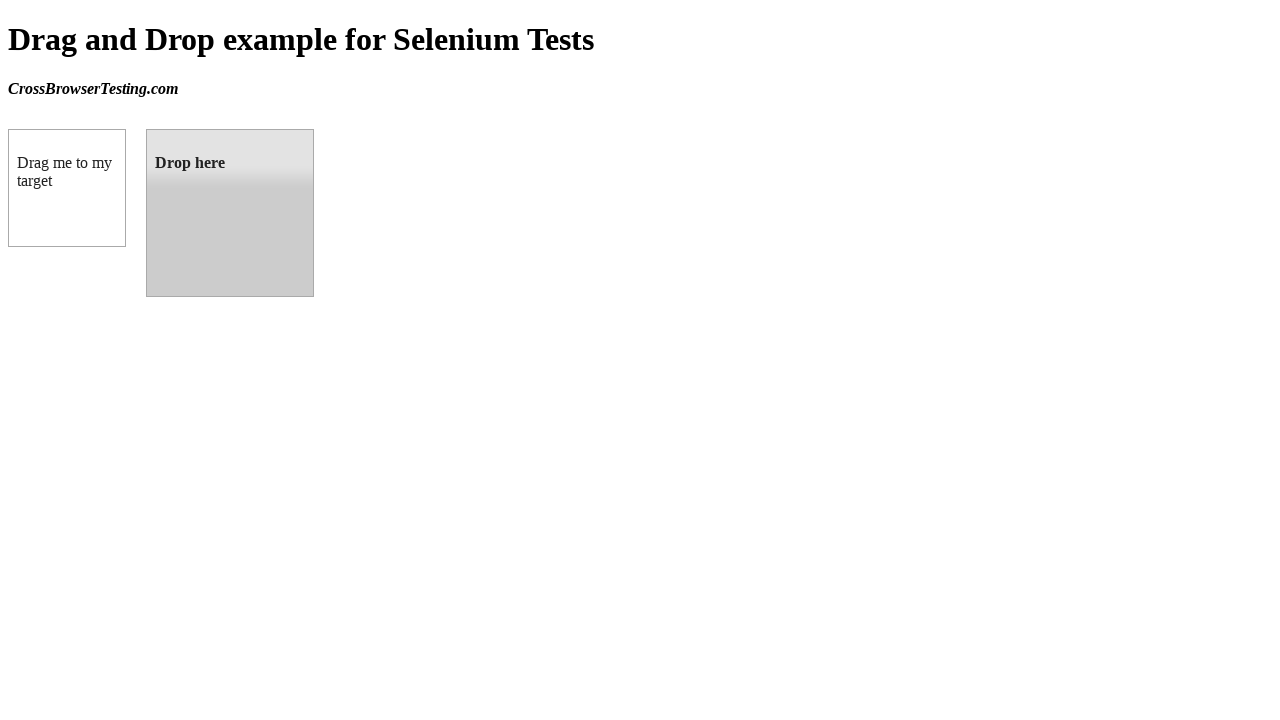

Located draggable element with ID 'draggable'
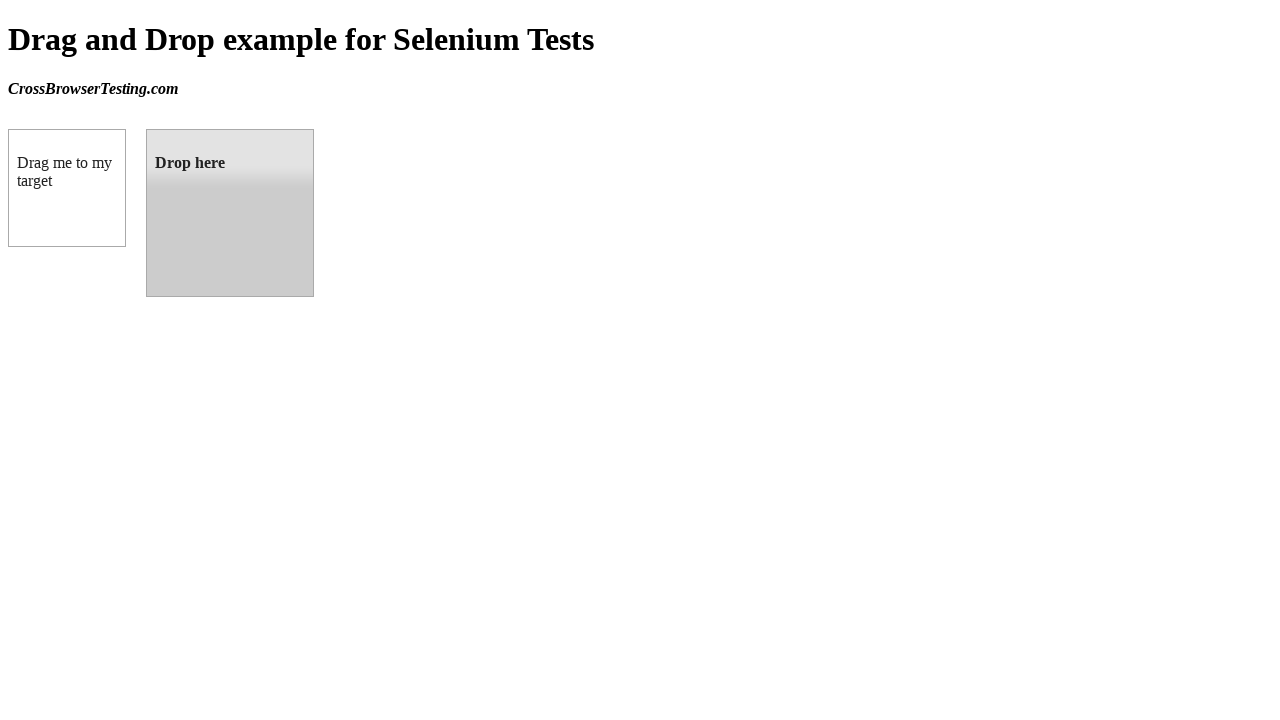

Located droppable element with ID 'droppable'
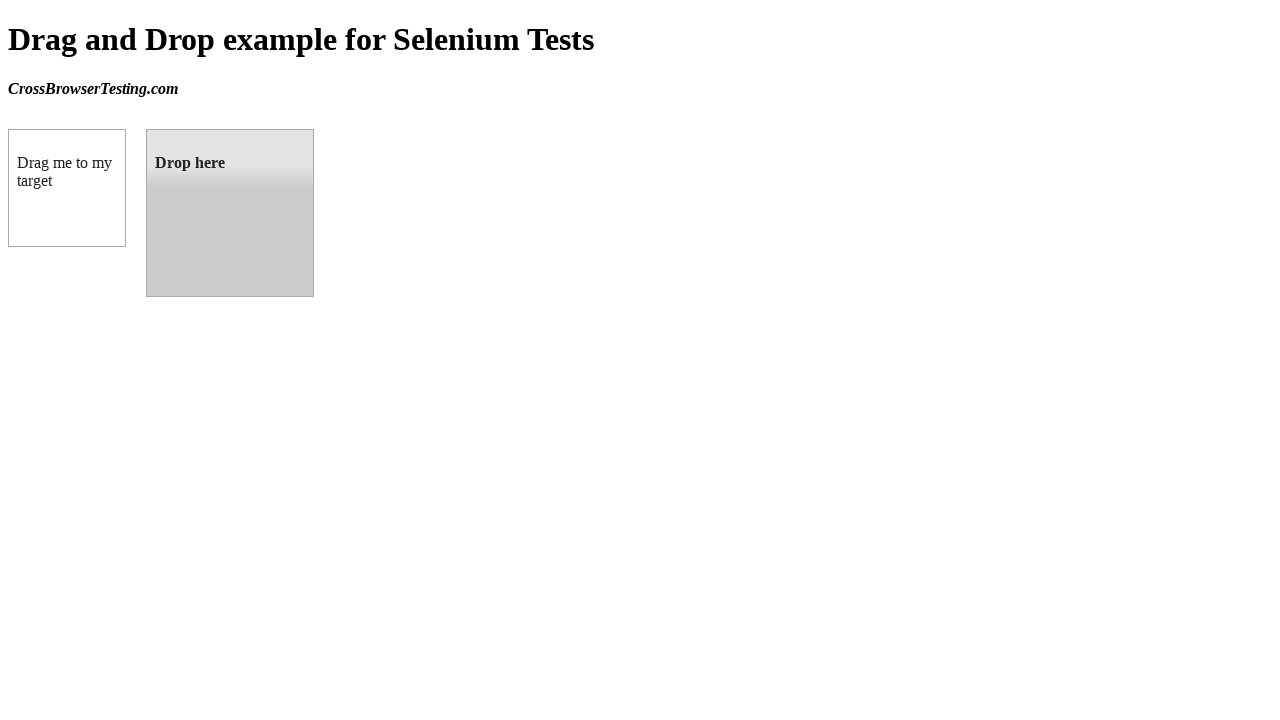

Retrieved bounding box of droppable element
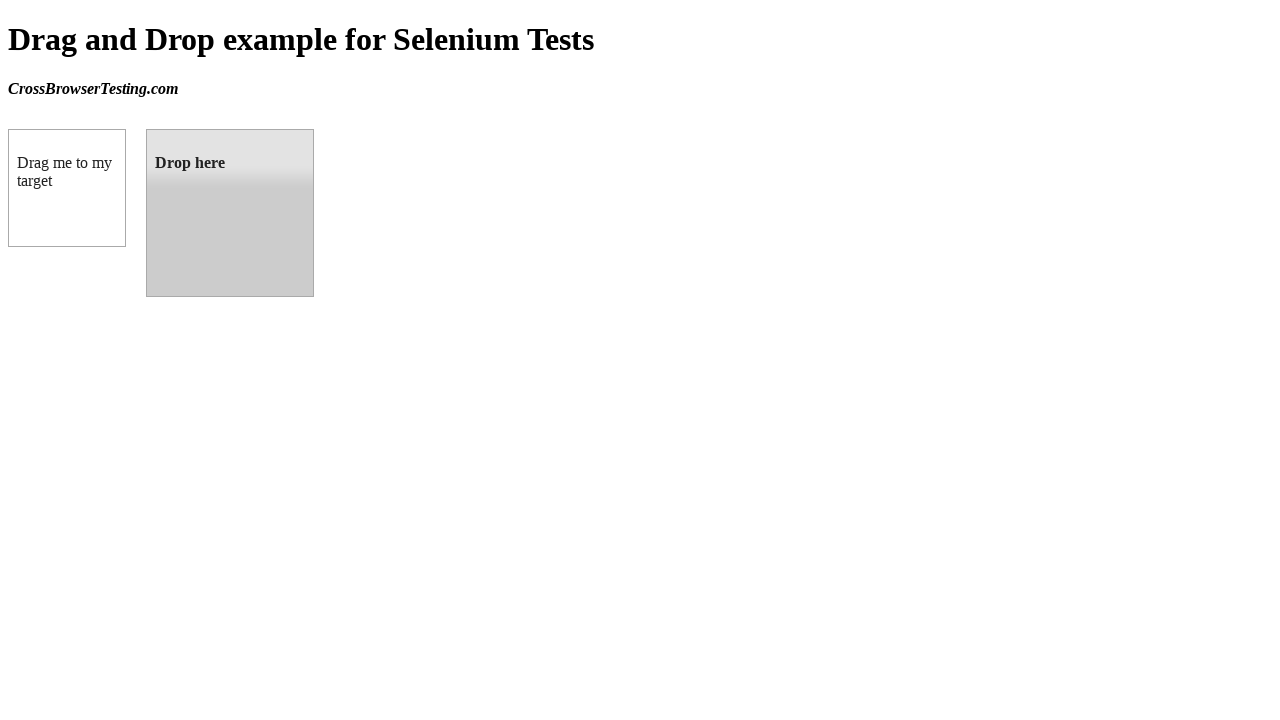

Retrieved bounding box of draggable element
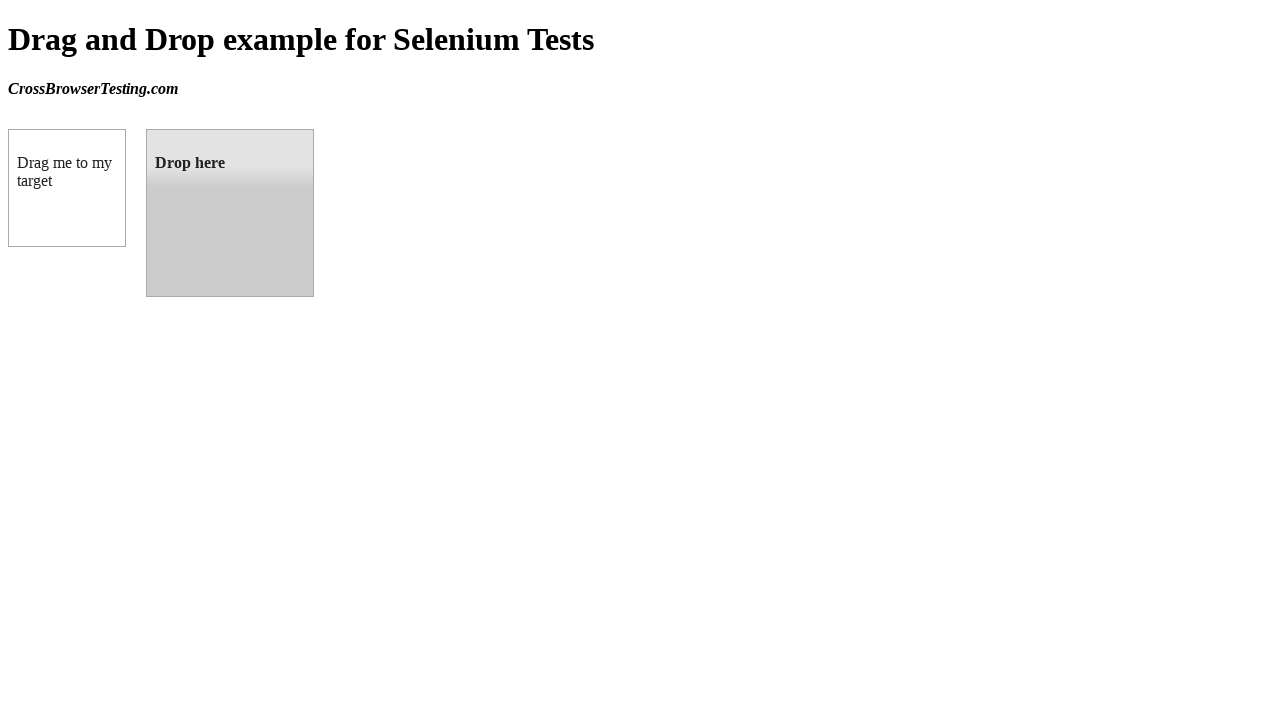

Calculated source element center: (67.0, 188.140625)
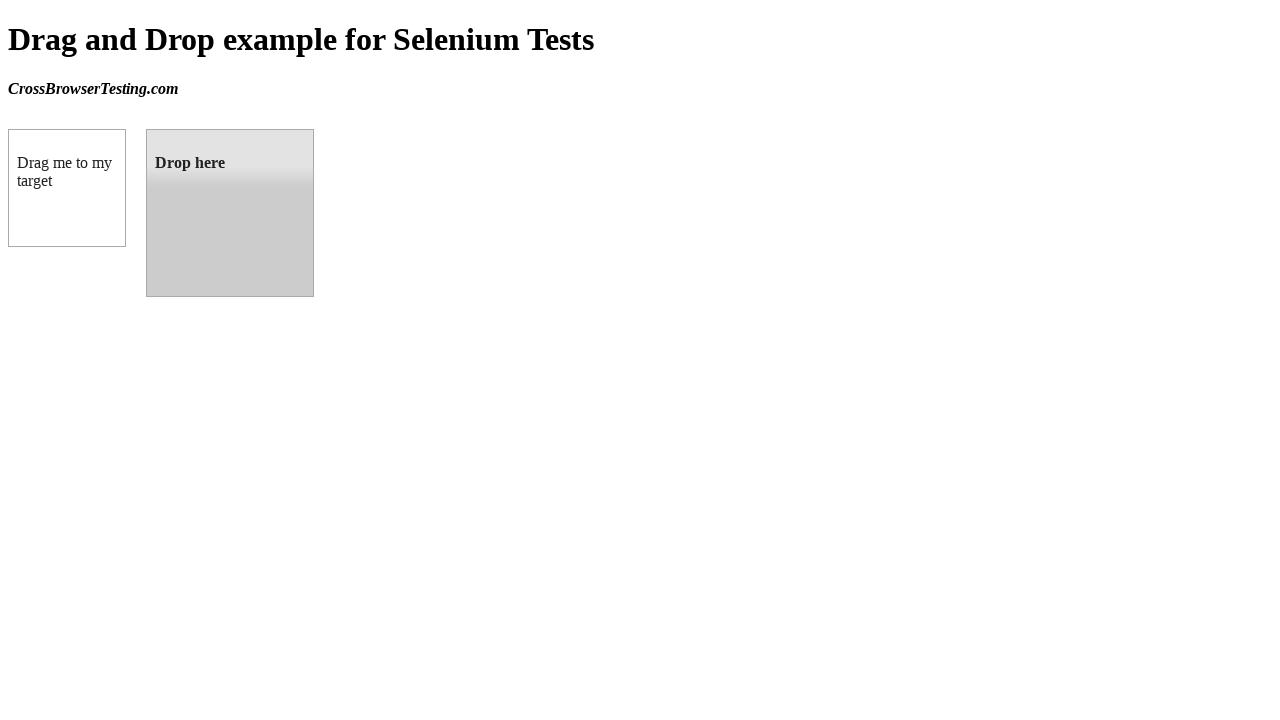

Calculated target element center: (230.0, 213.140625)
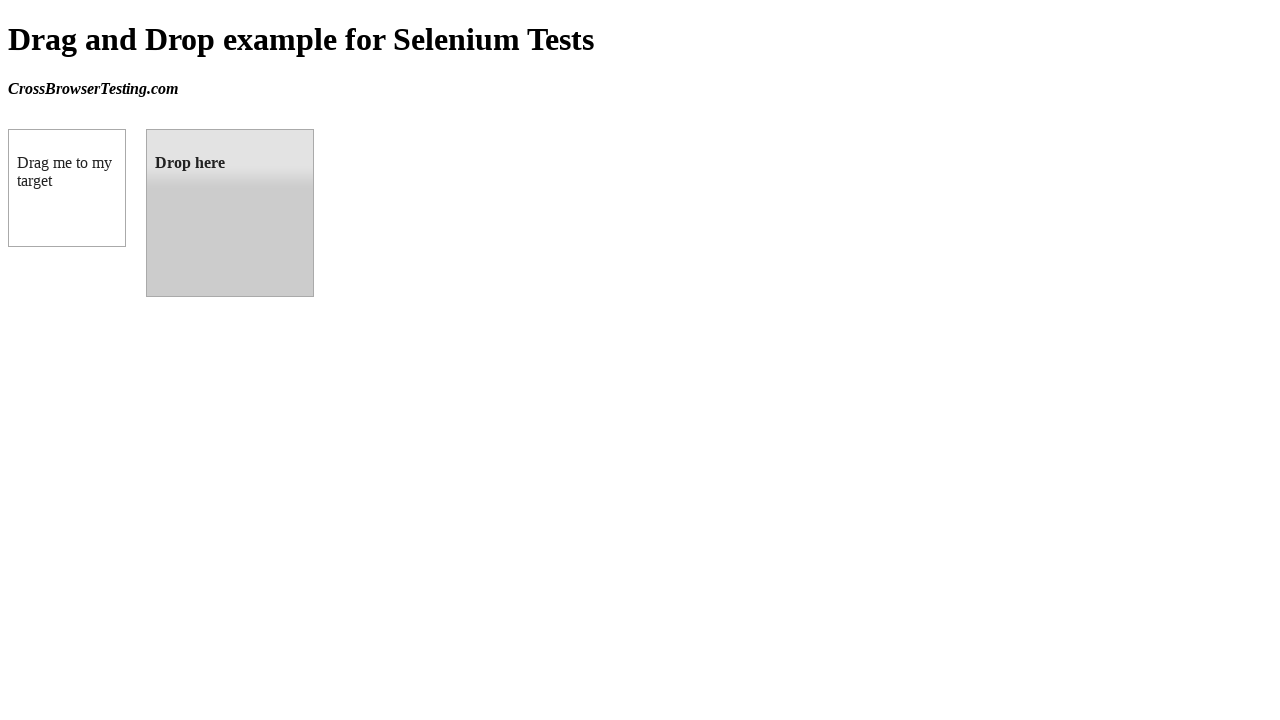

Moved mouse to source element center position at (67, 188)
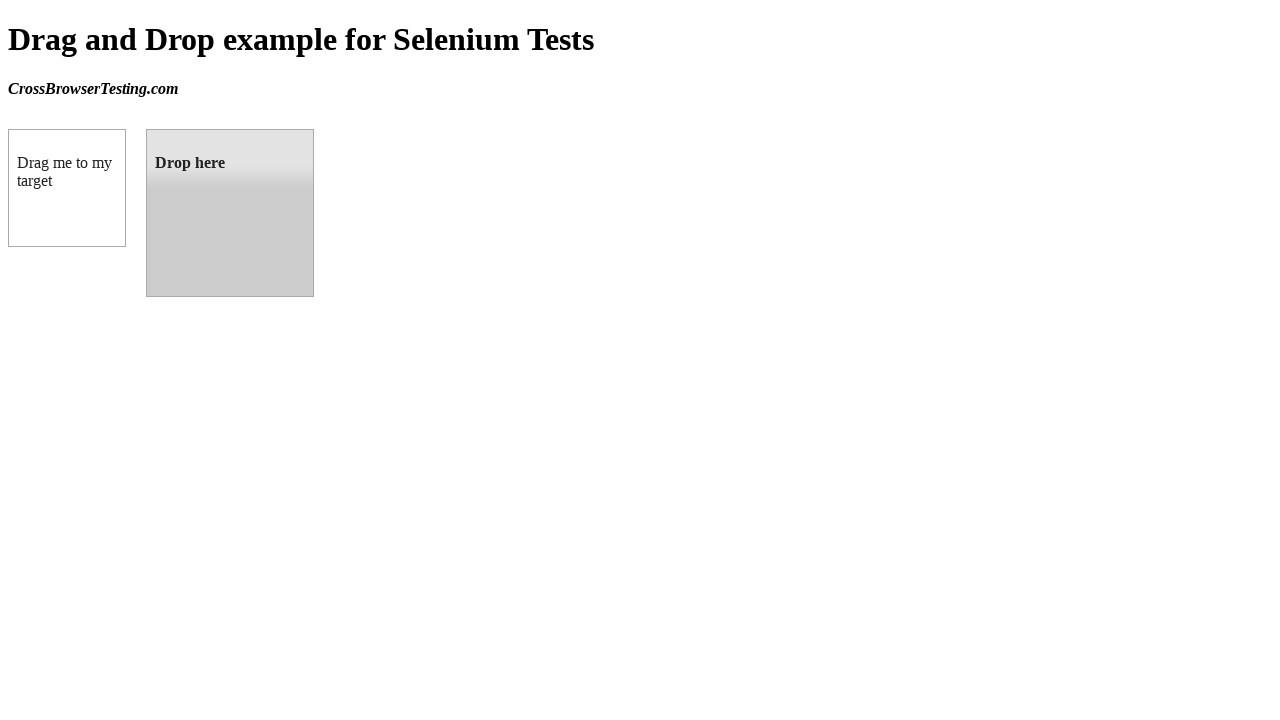

Pressed mouse button down on source element at (67, 188)
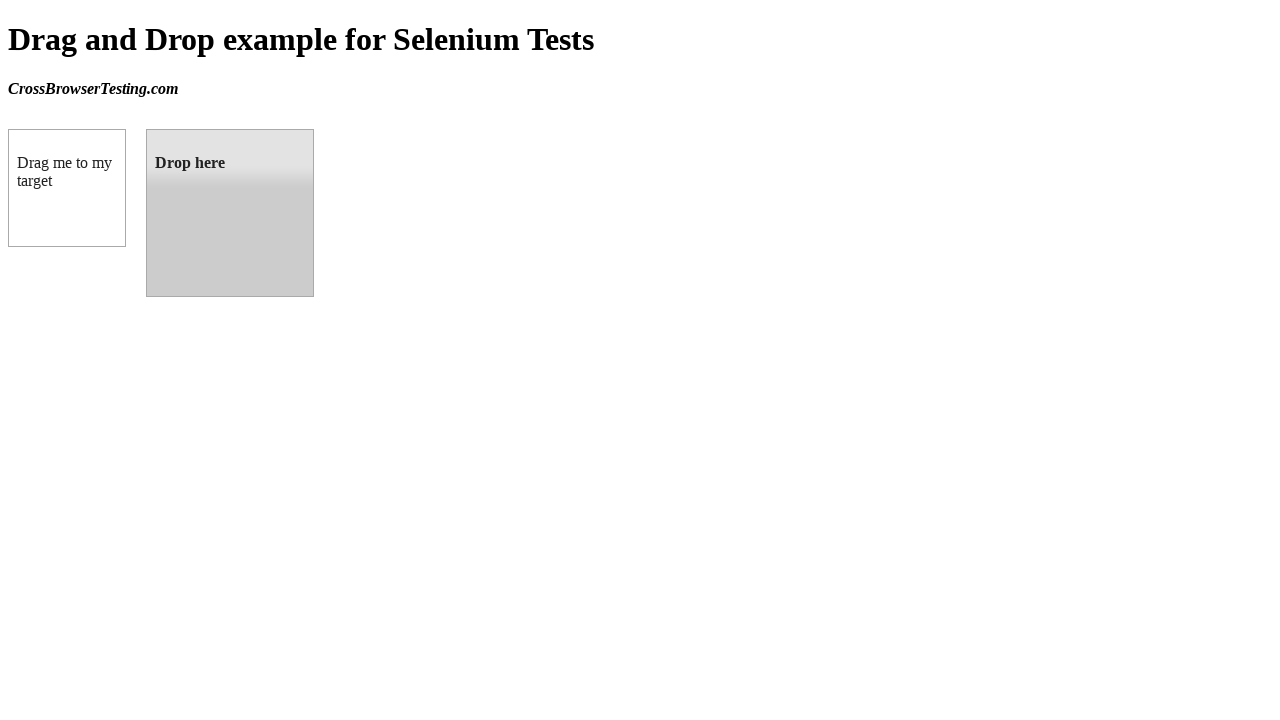

Dragged mouse to target element center position at (230, 213)
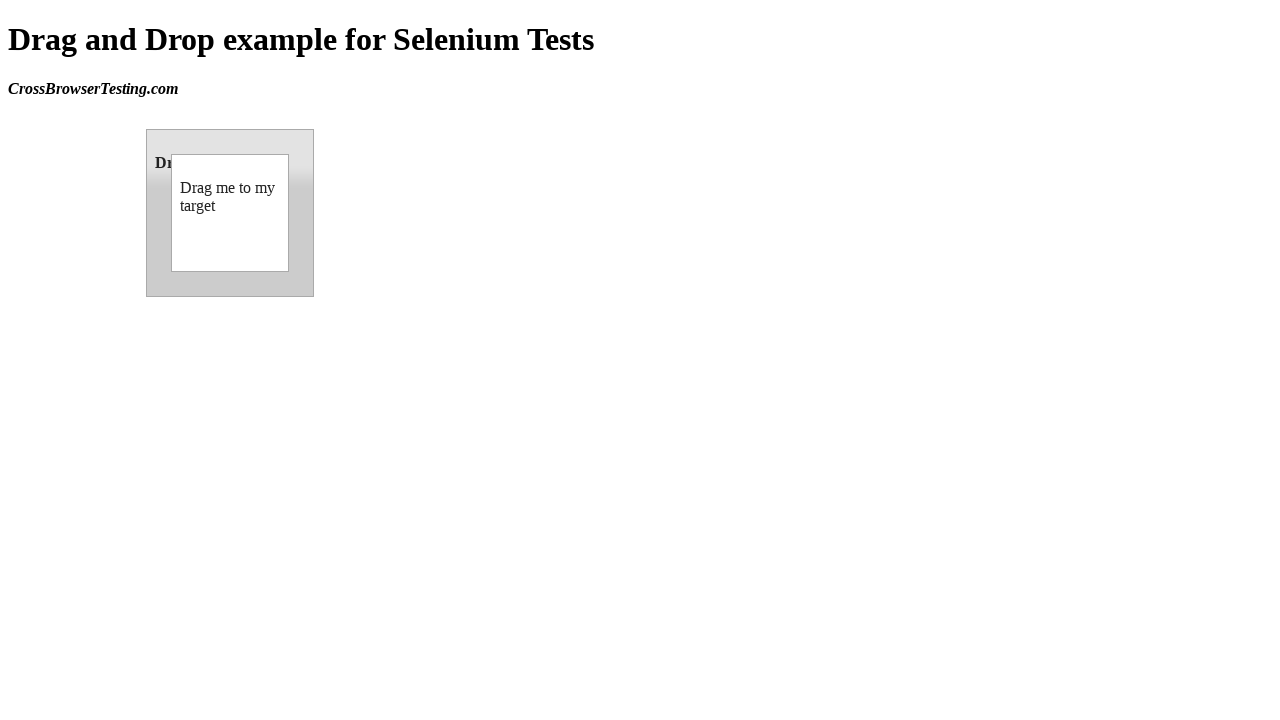

Released mouse button, completing drag and drop operation at (230, 213)
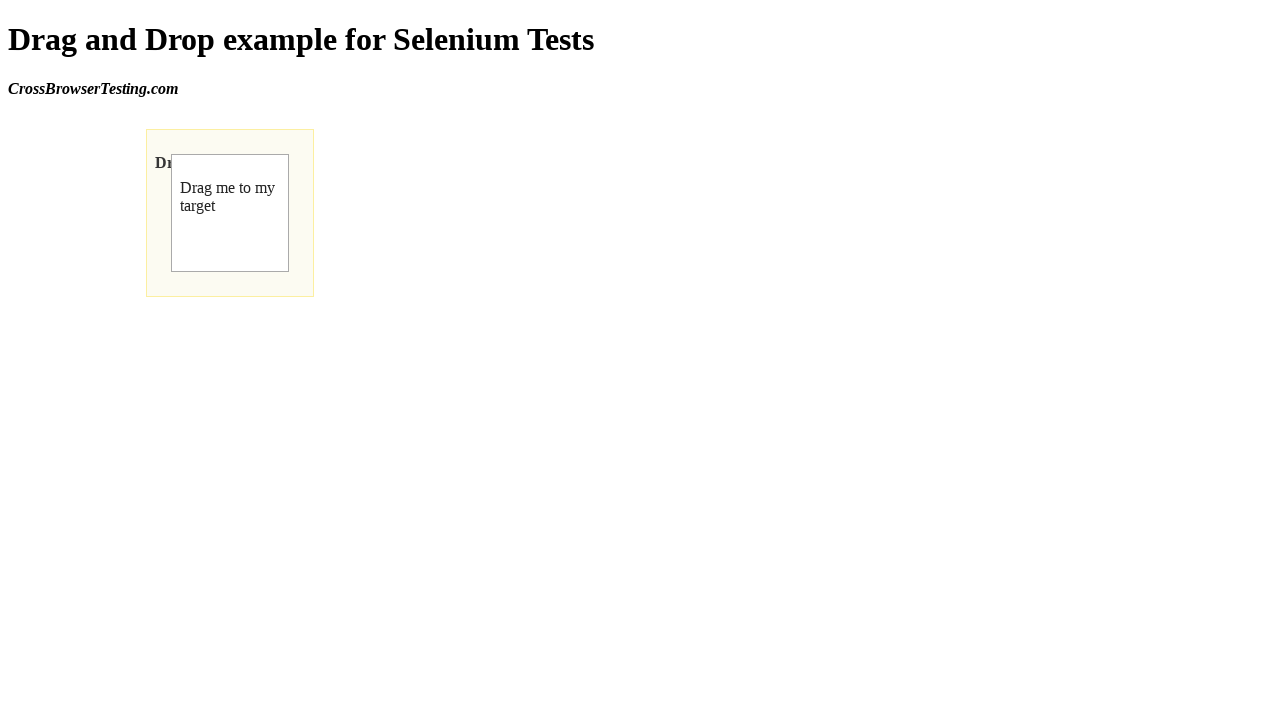

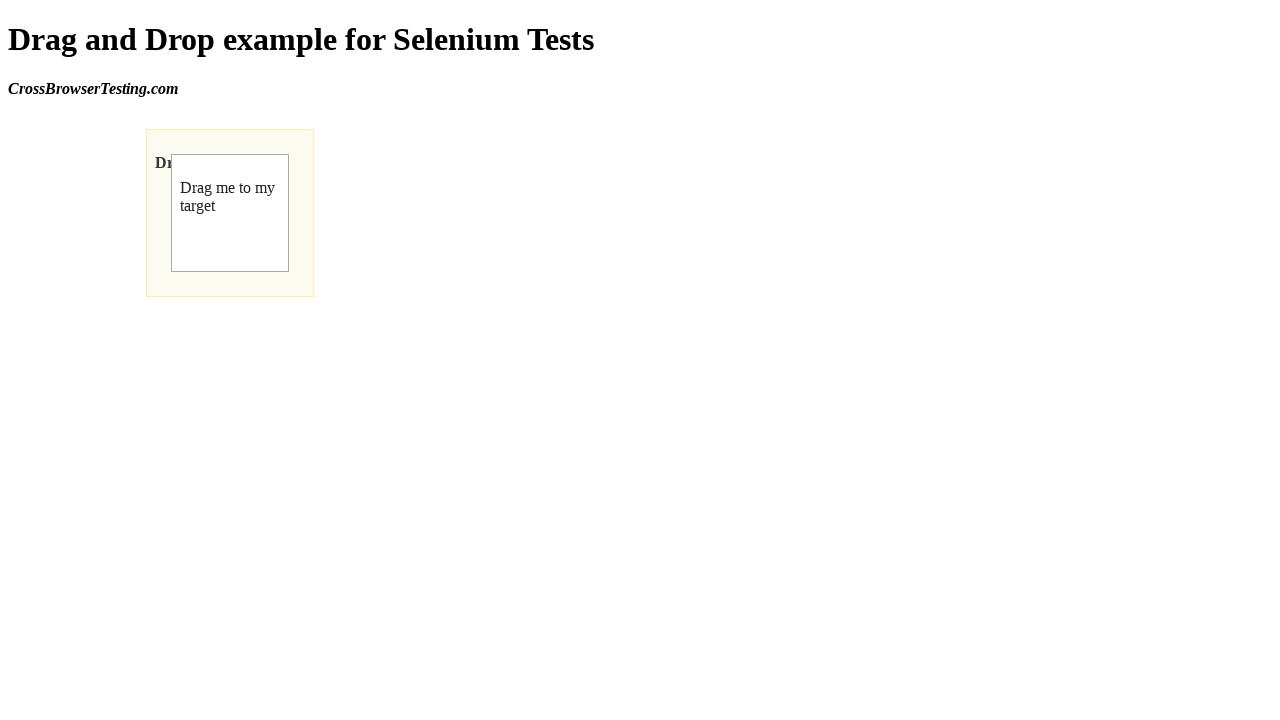